Navigates to a blog page and retrieves text from a specific table cell

Starting URL: https://omayo.blogspot.com/

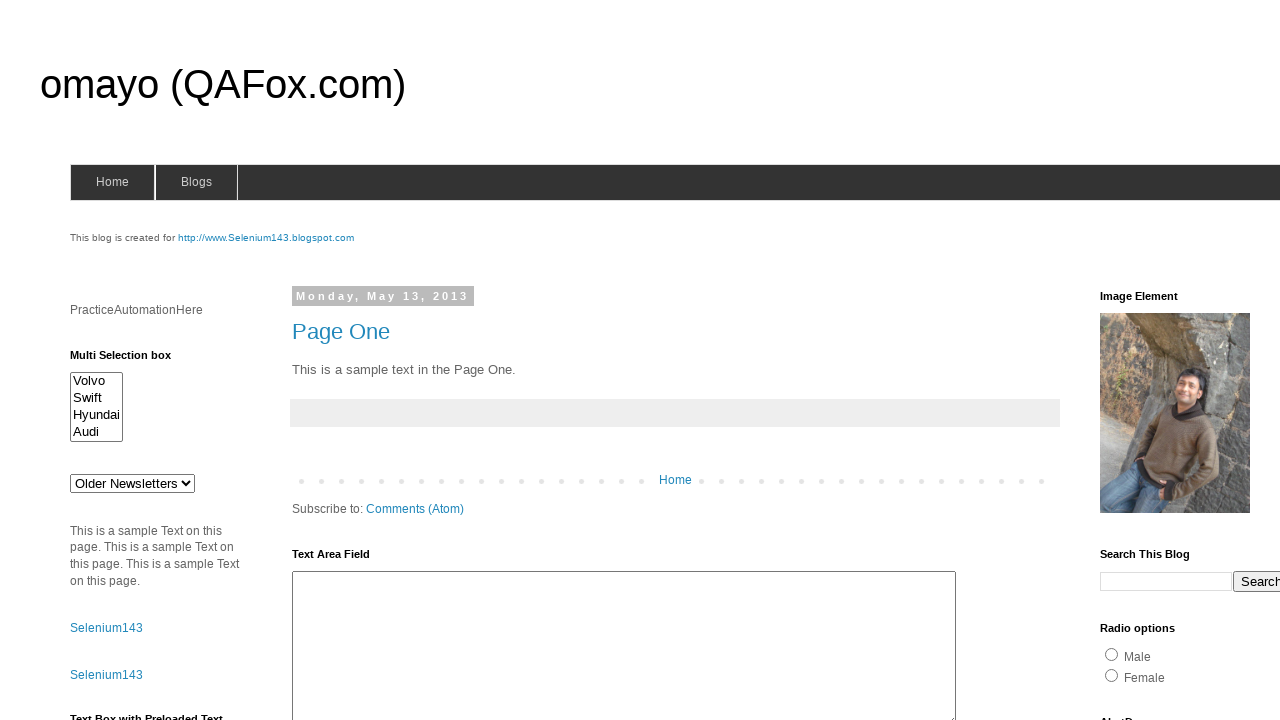

Navigated to Omayo blog page
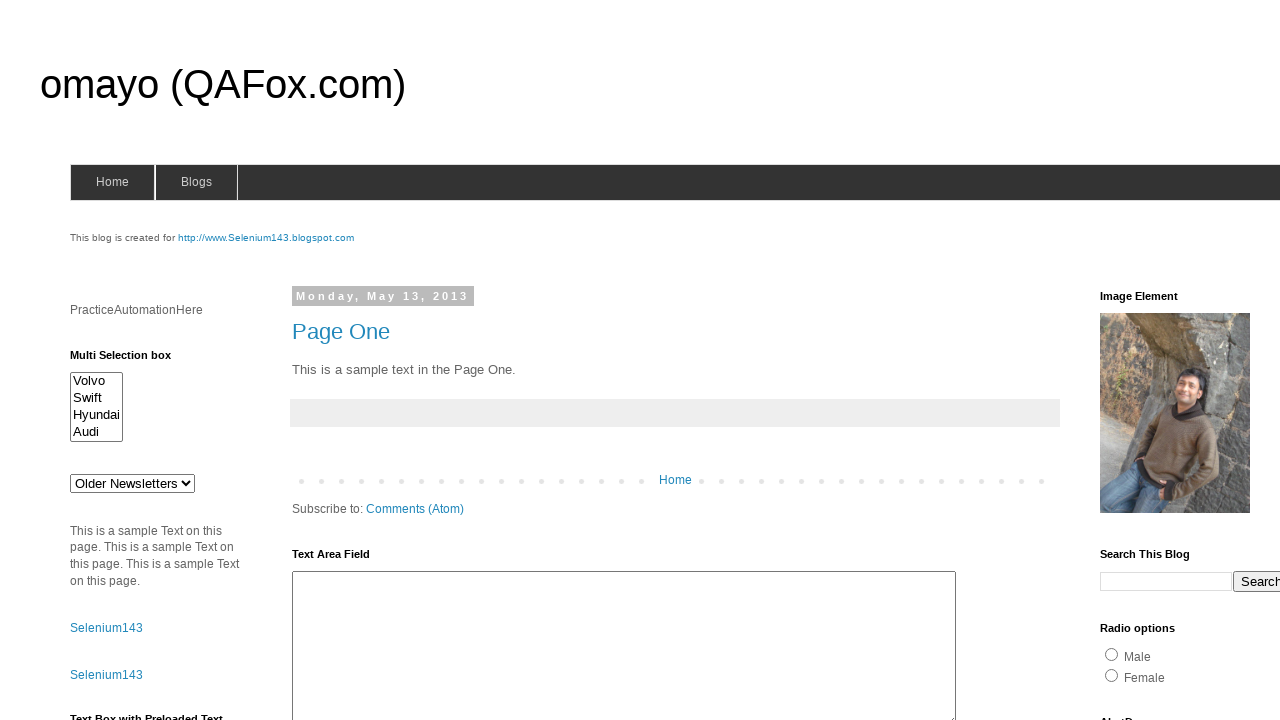

Located table cell at row 2, column 3 in table1
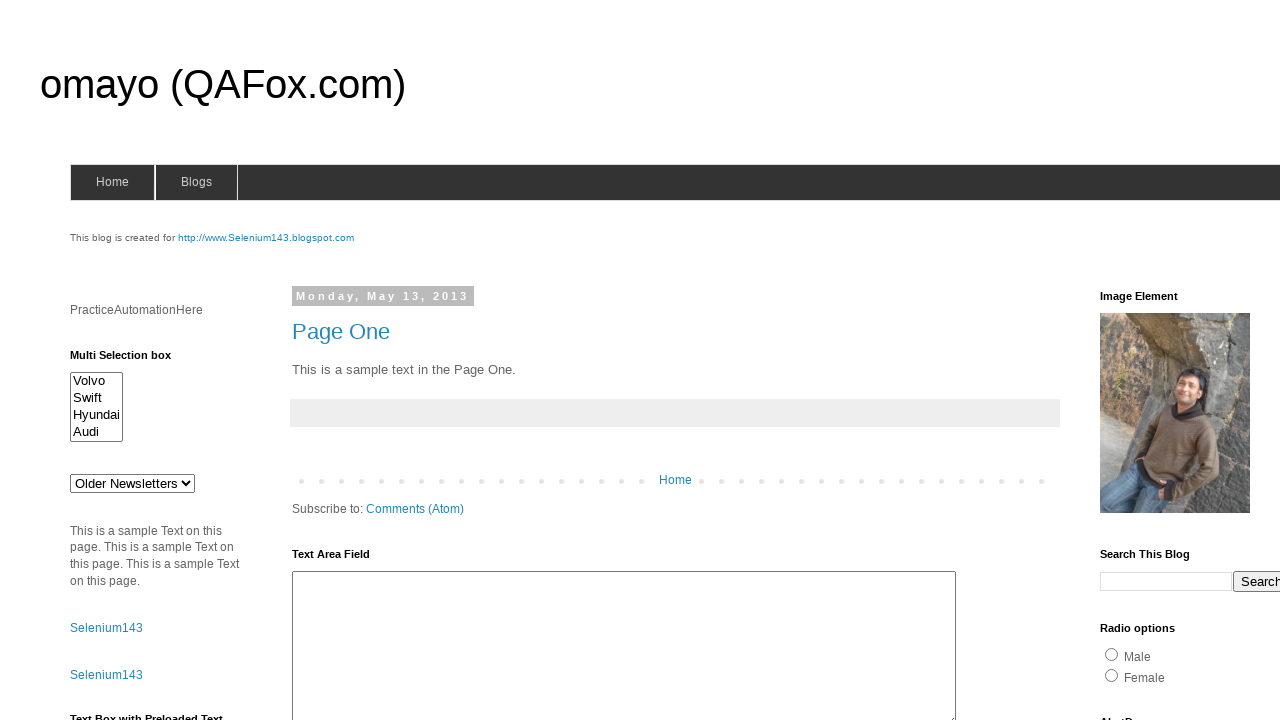

Waited for table cell to be available
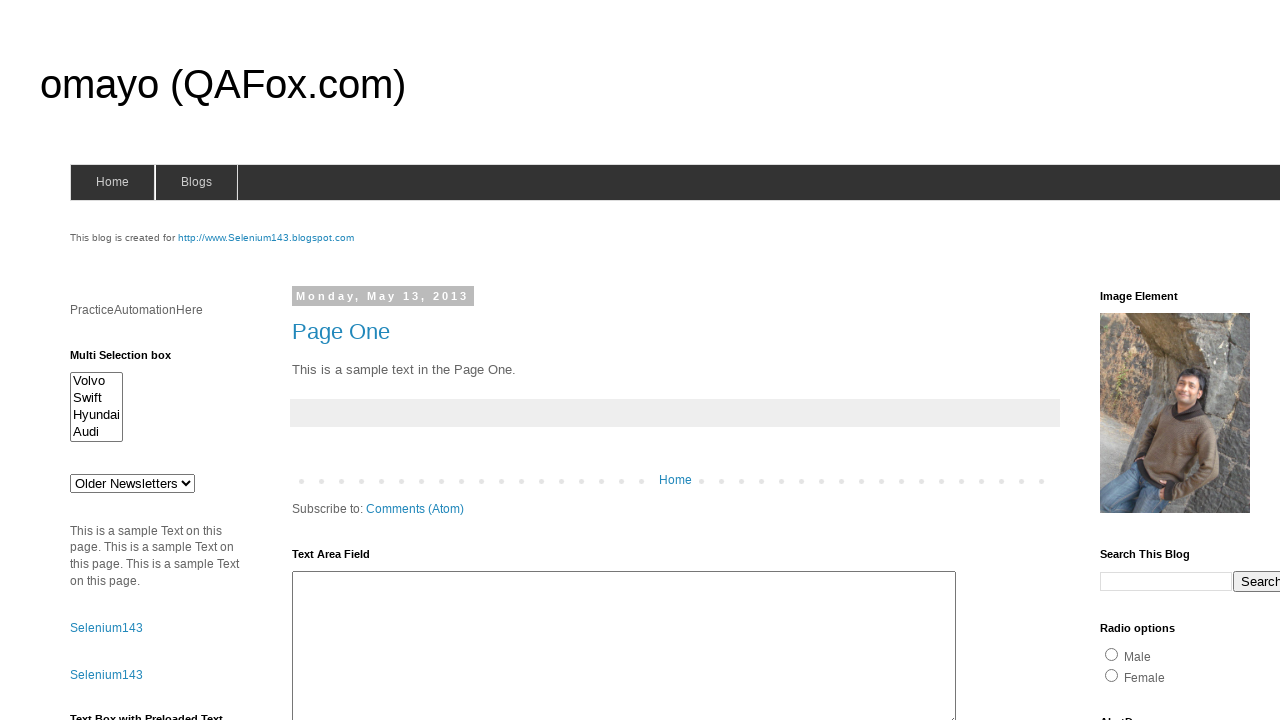

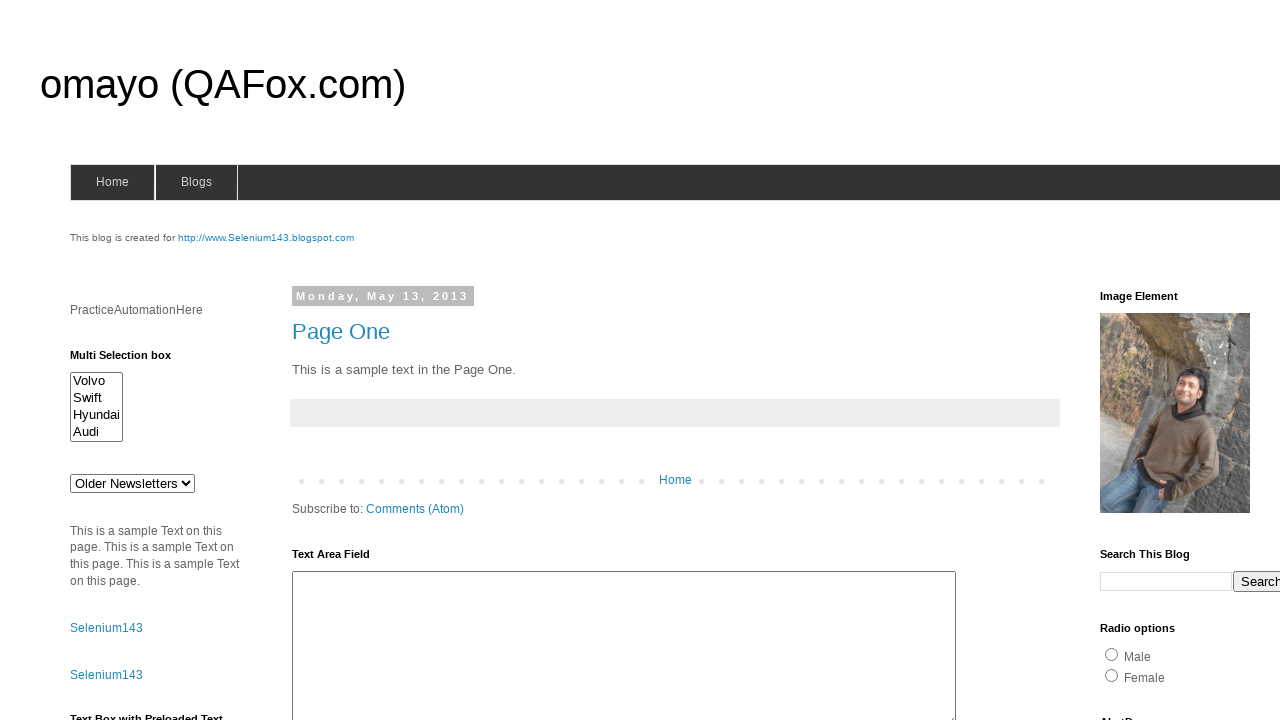